Tests the confirm button by clicking it and accepting the confirmation dialog, then verifies the result message

Starting URL: https://demoqa.com/alerts

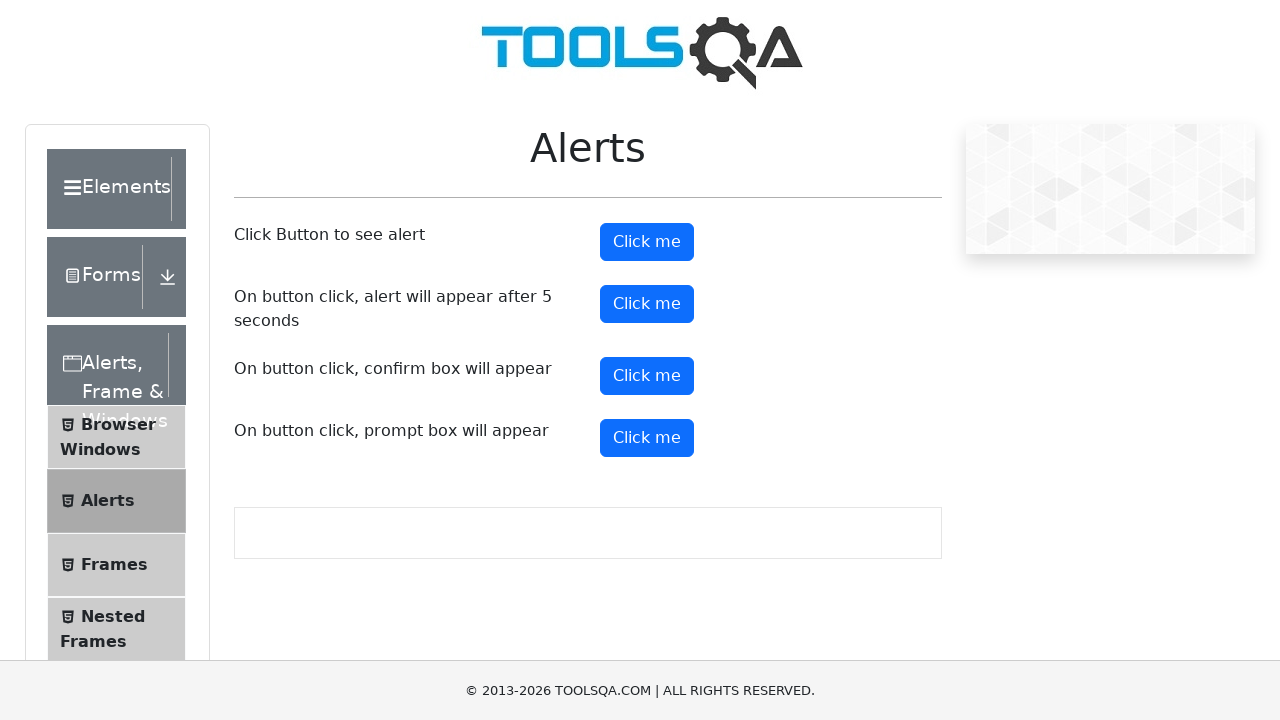

Set up dialog handler to accept confirmation dialogs
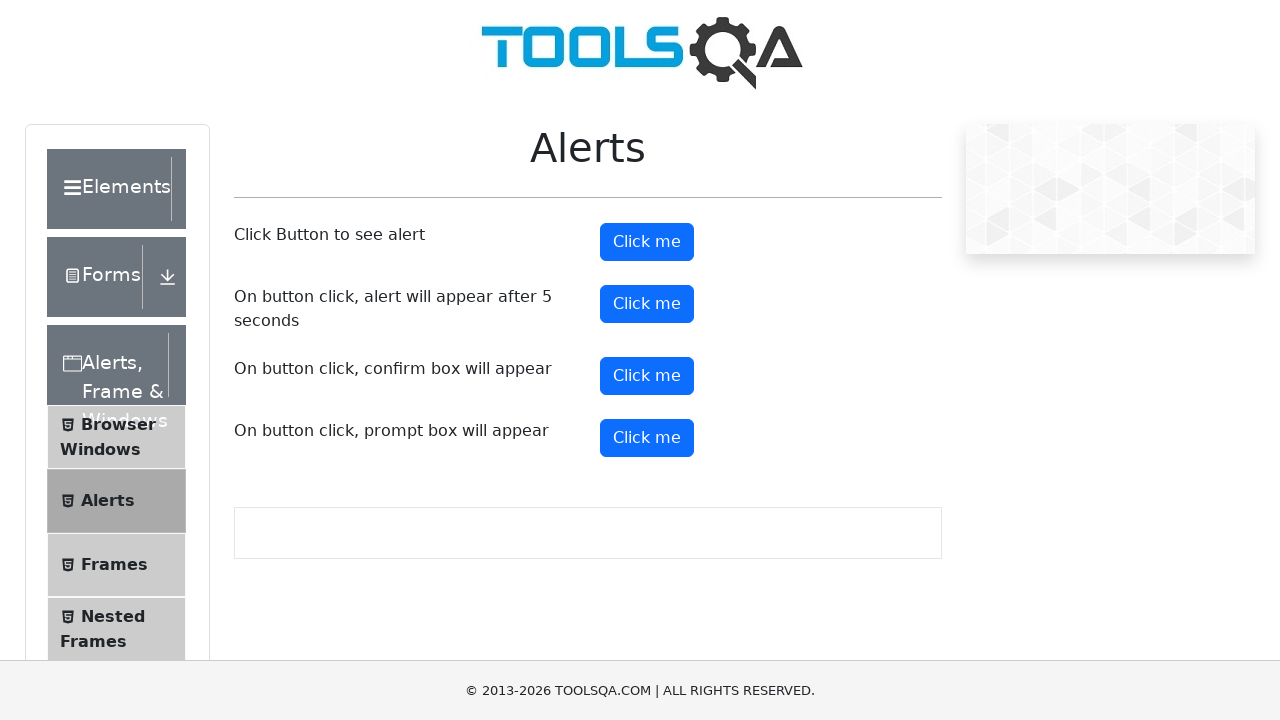

Clicked the confirm button at (647, 376) on #confirmButton
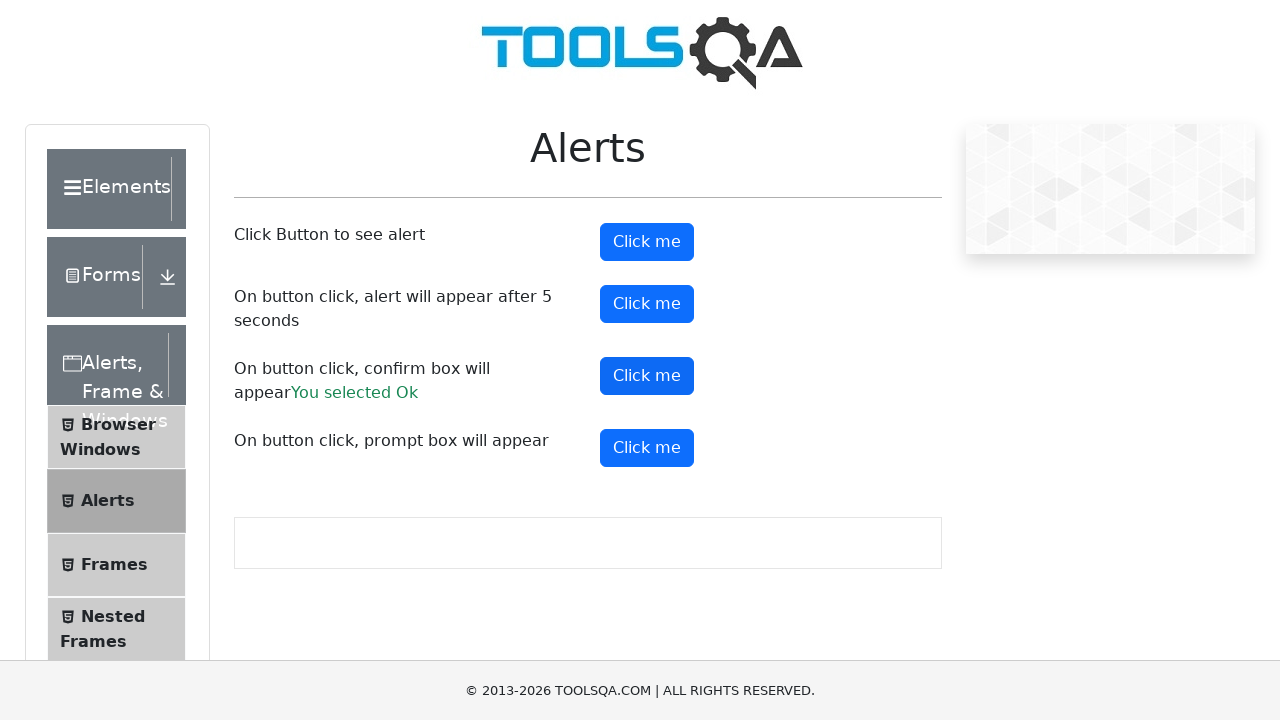

Confirmation result message appeared
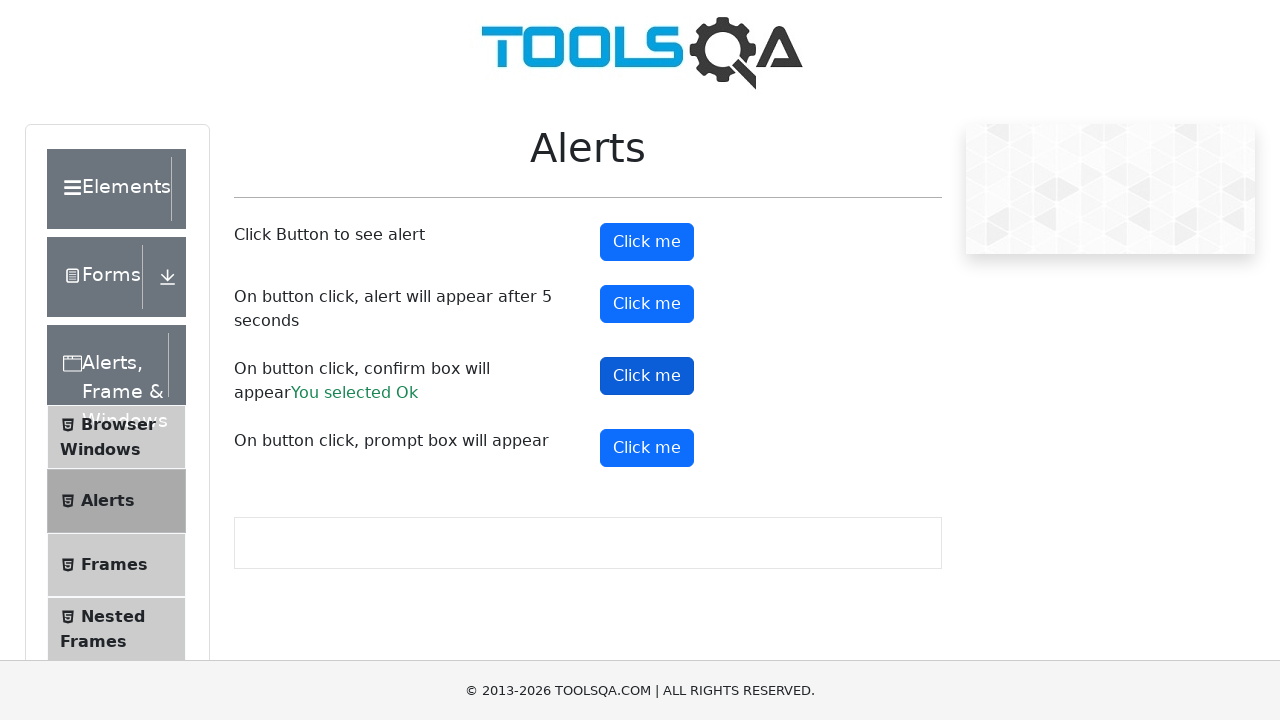

Retrieved confirmation result text
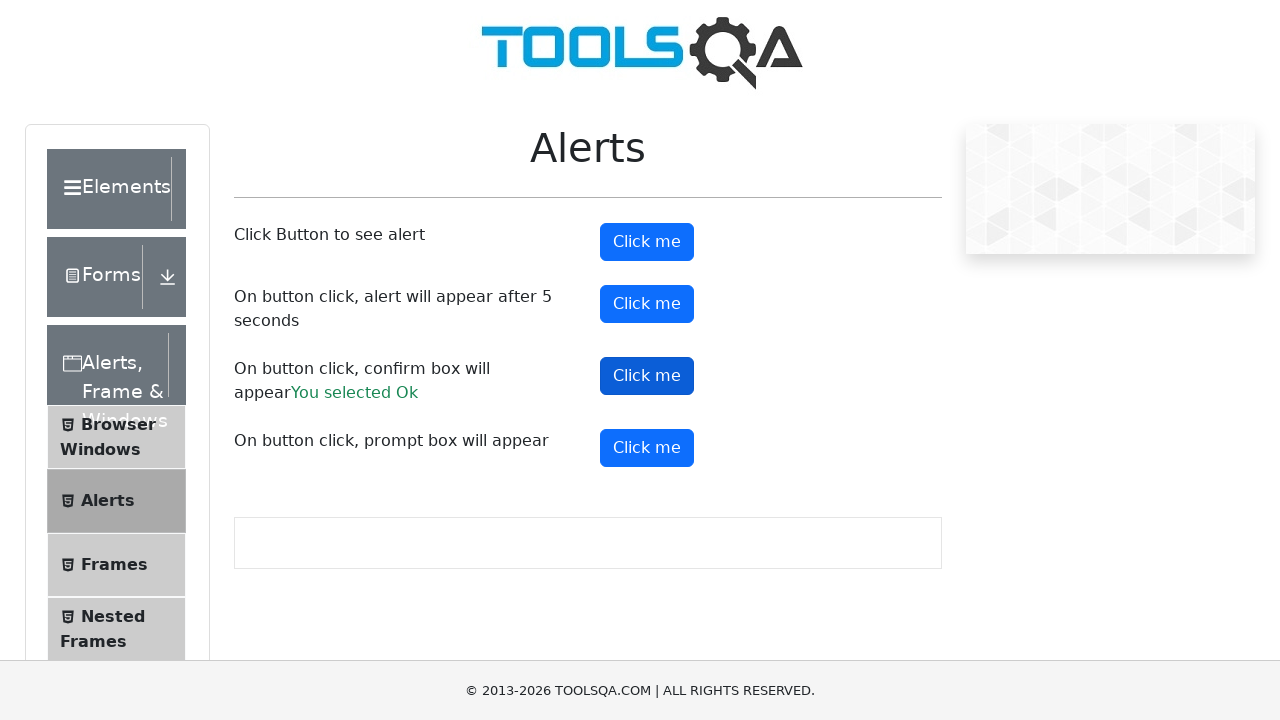

Verified result message equals 'You selected Ok'
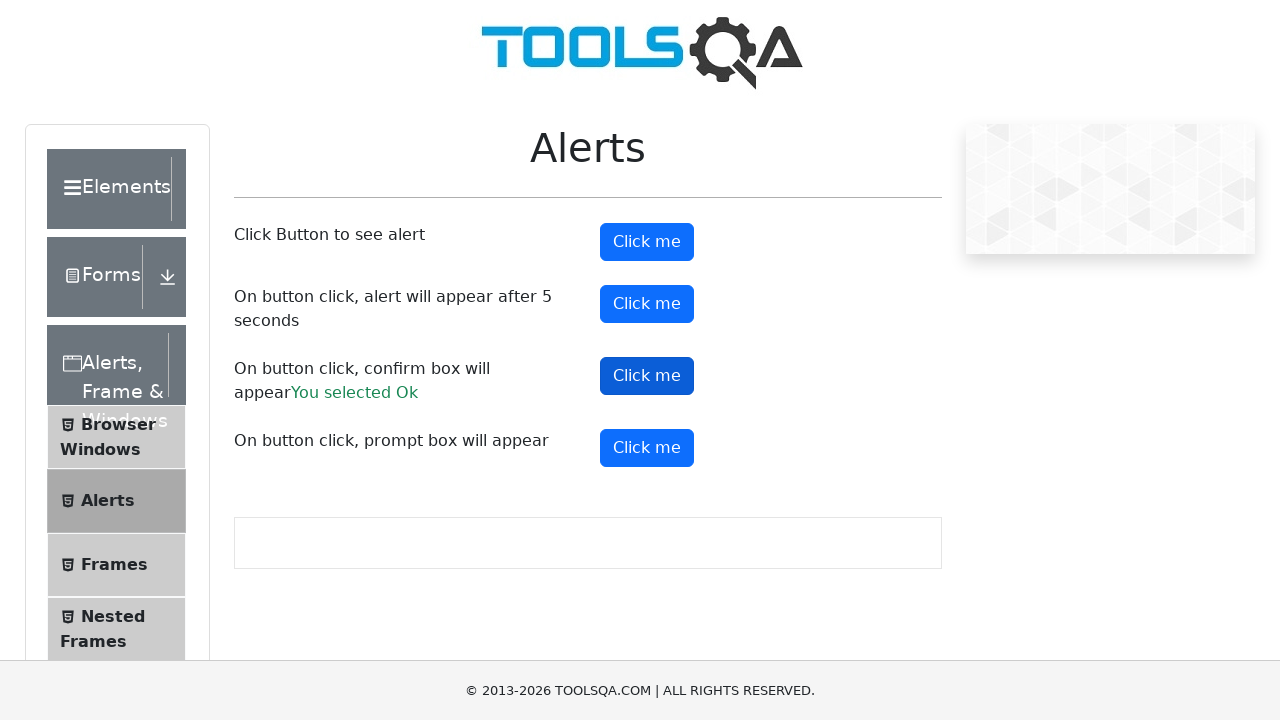

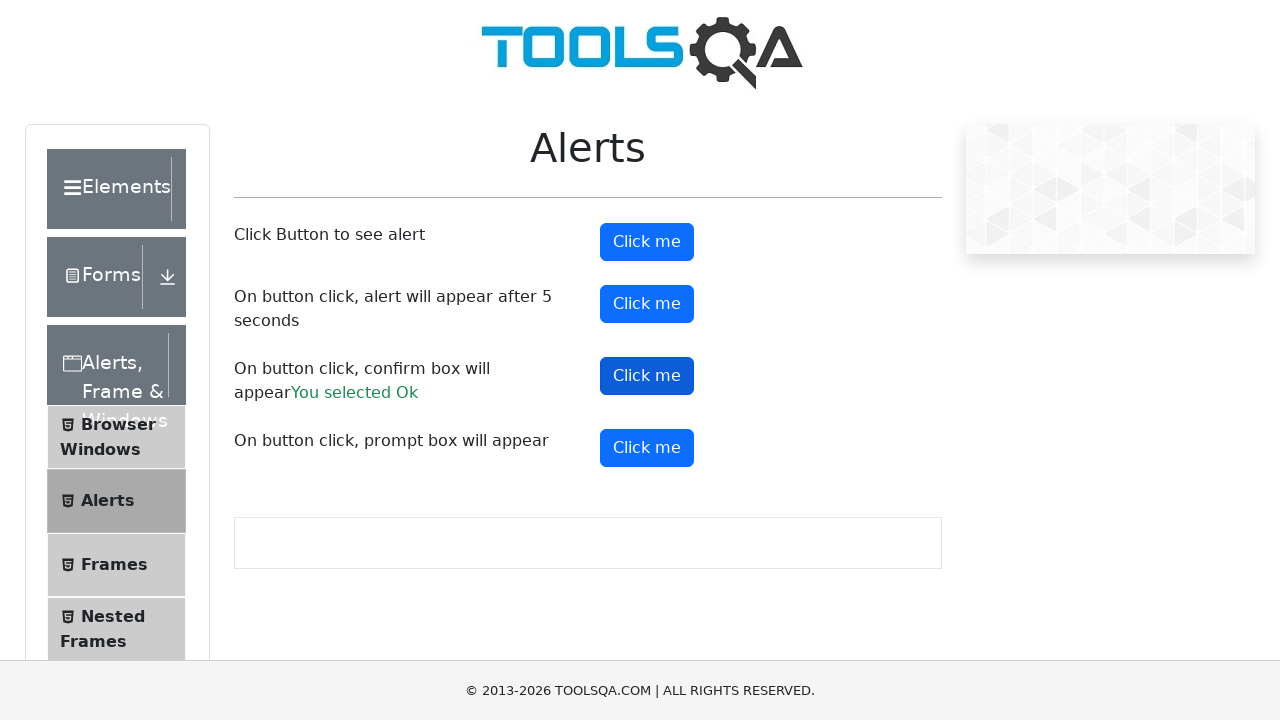